Tests the progress bar functionality by clicking the start button, waiting for the progress bar to complete, and then clicking the reset button

Starting URL: https://demoqa.com/progress-bar

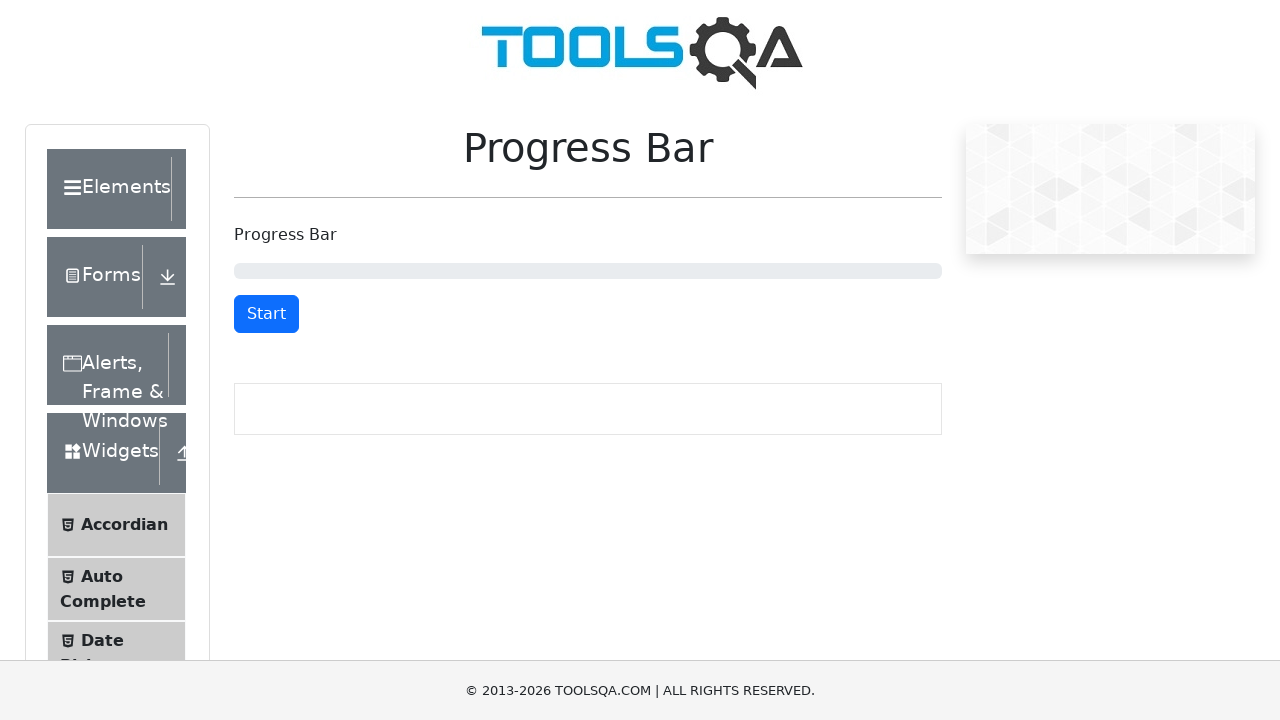

Clicked the start button to begin the progress bar at (266, 314) on #startStopButton
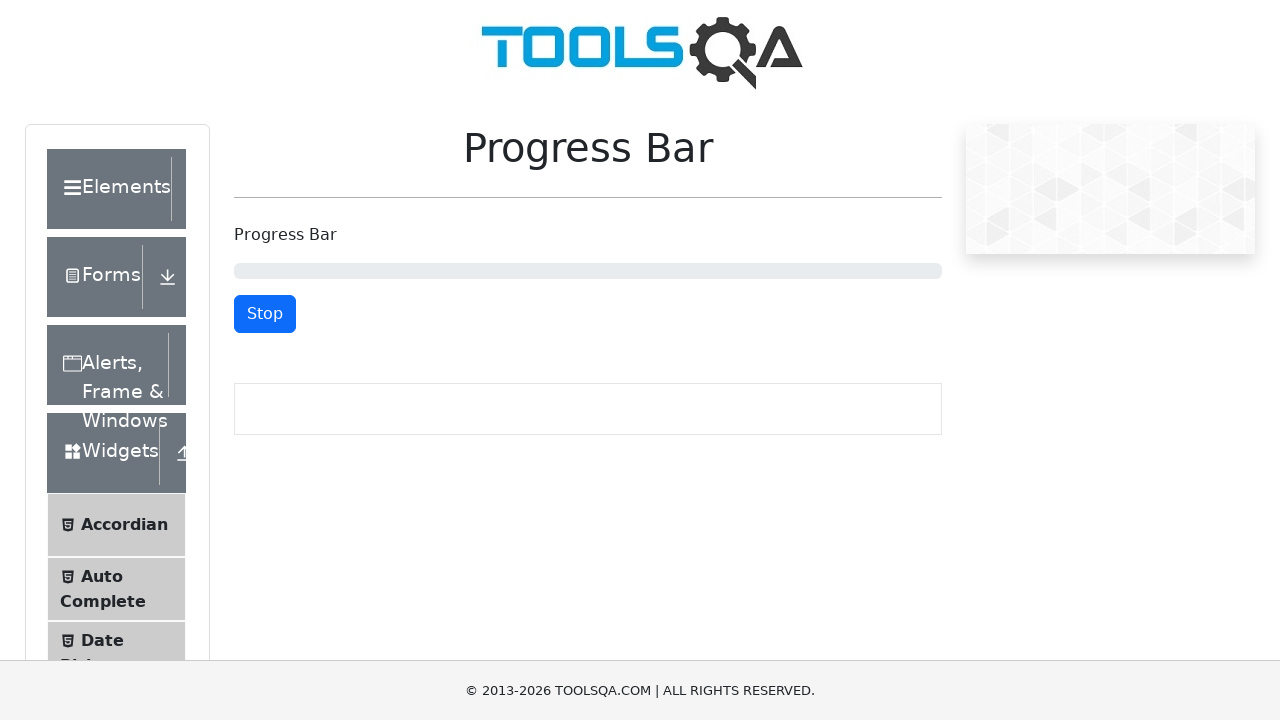

Waited 15 seconds for the progress bar to complete
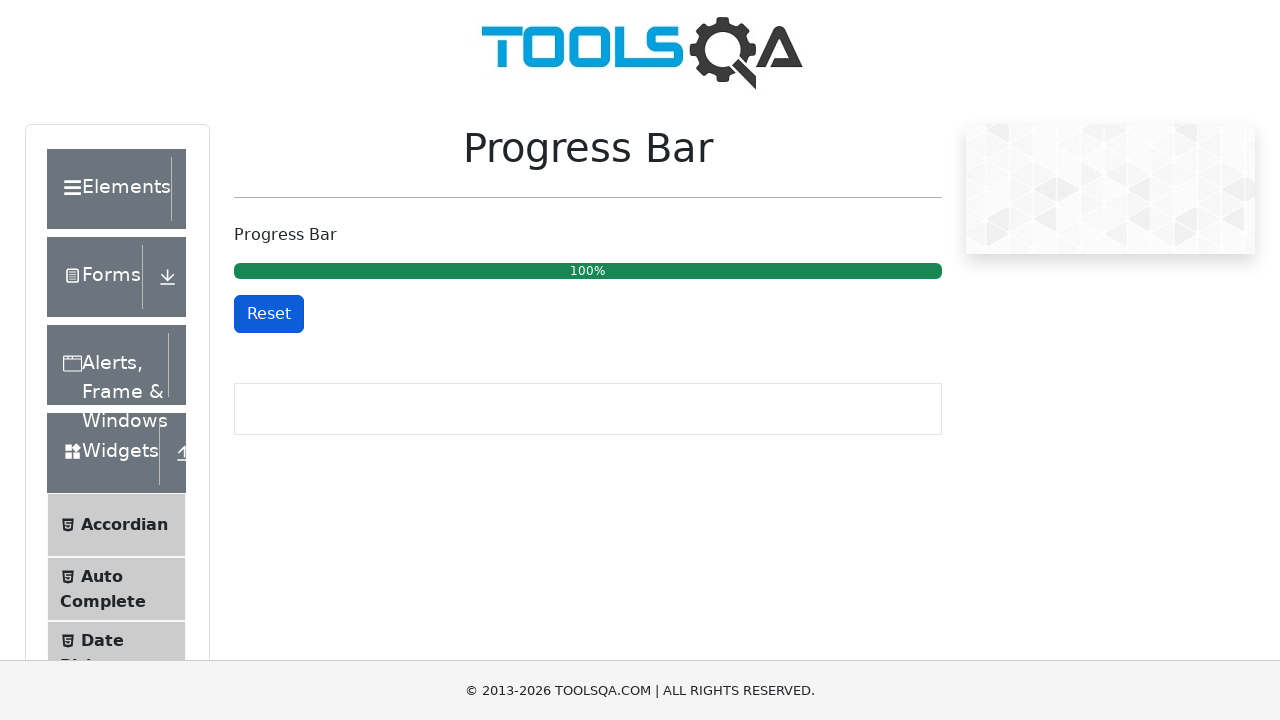

Clicked the reset button to reset the progress bar at (269, 314) on #resetButton
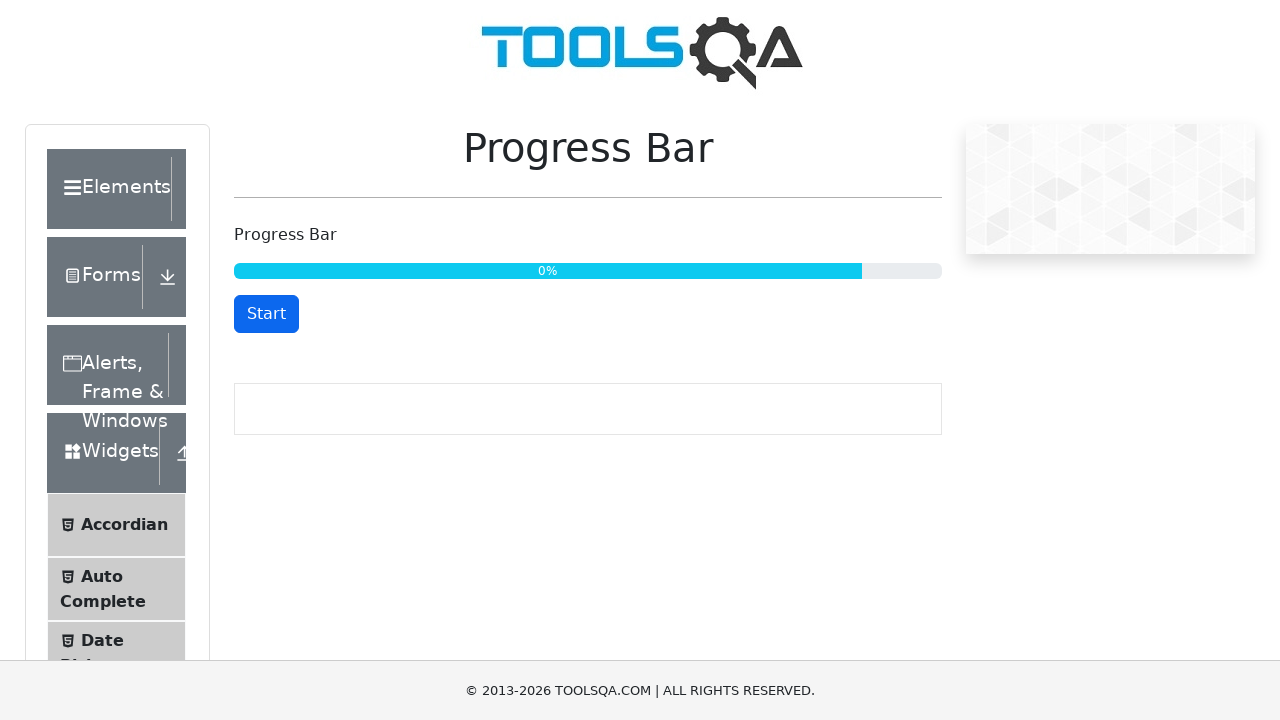

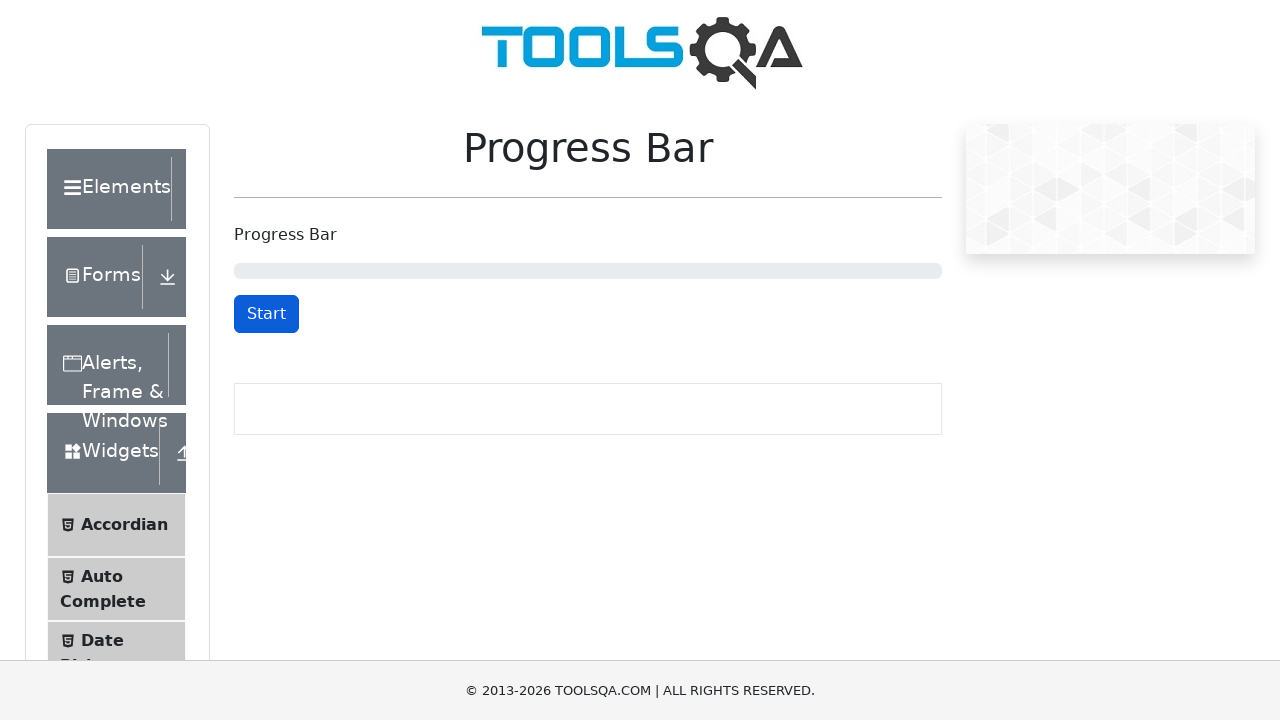